Tests the search functionality on pa-audio.eu by clicking the search icon, submitting an empty search to view all products, clicking on a product to view its details, and navigating back to the product listing.

Starting URL: https://pa-audio.eu/

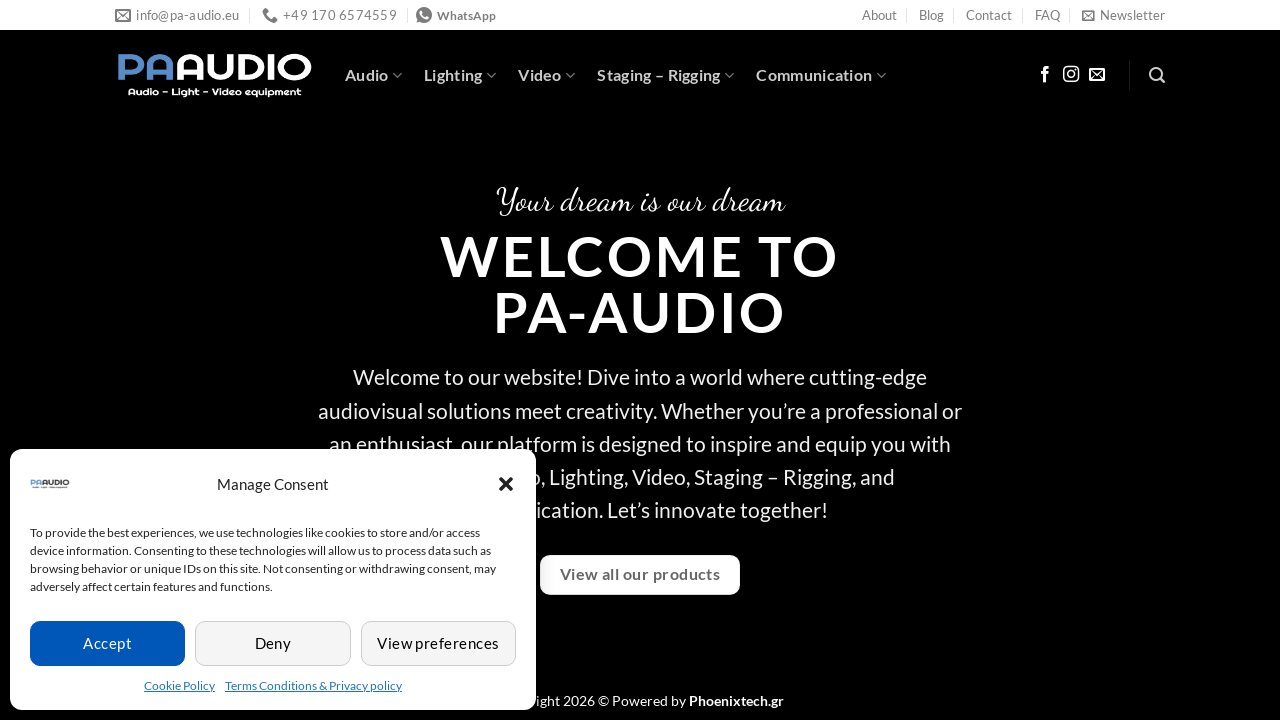

Located search icon
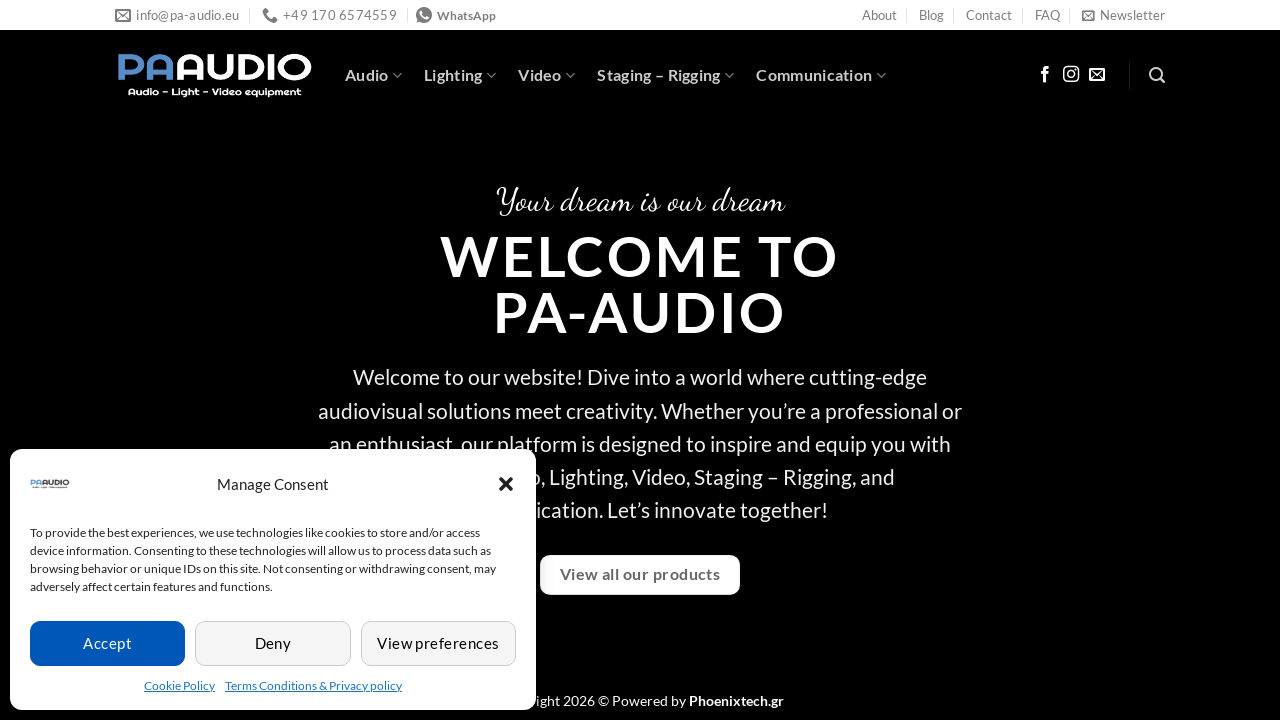

Clicked search icon to open search interface
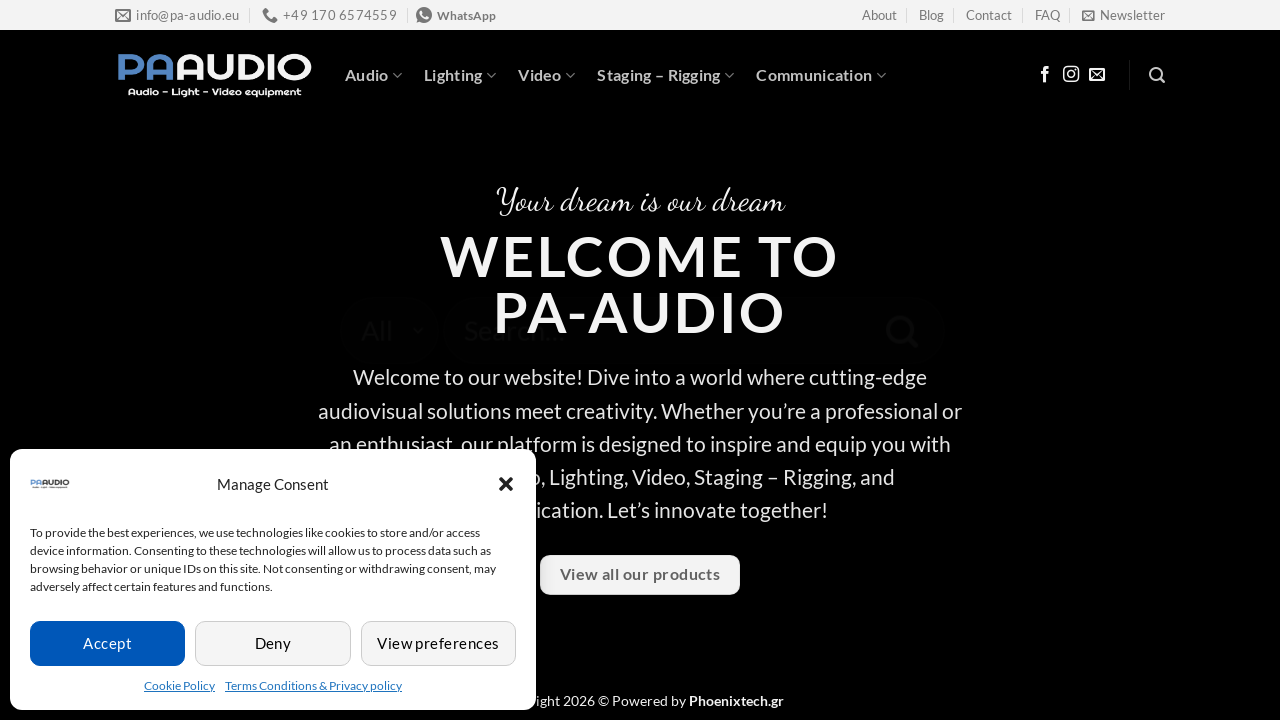

Located search submit button
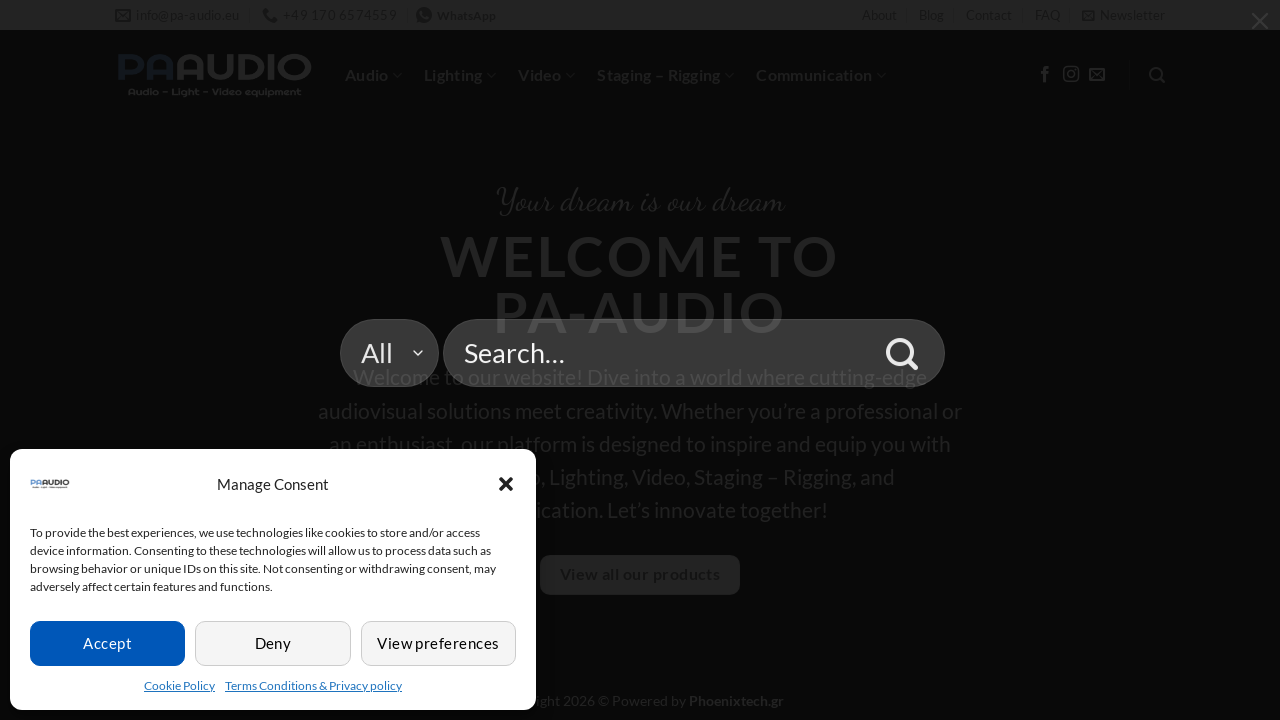

Submitted empty search to view all products
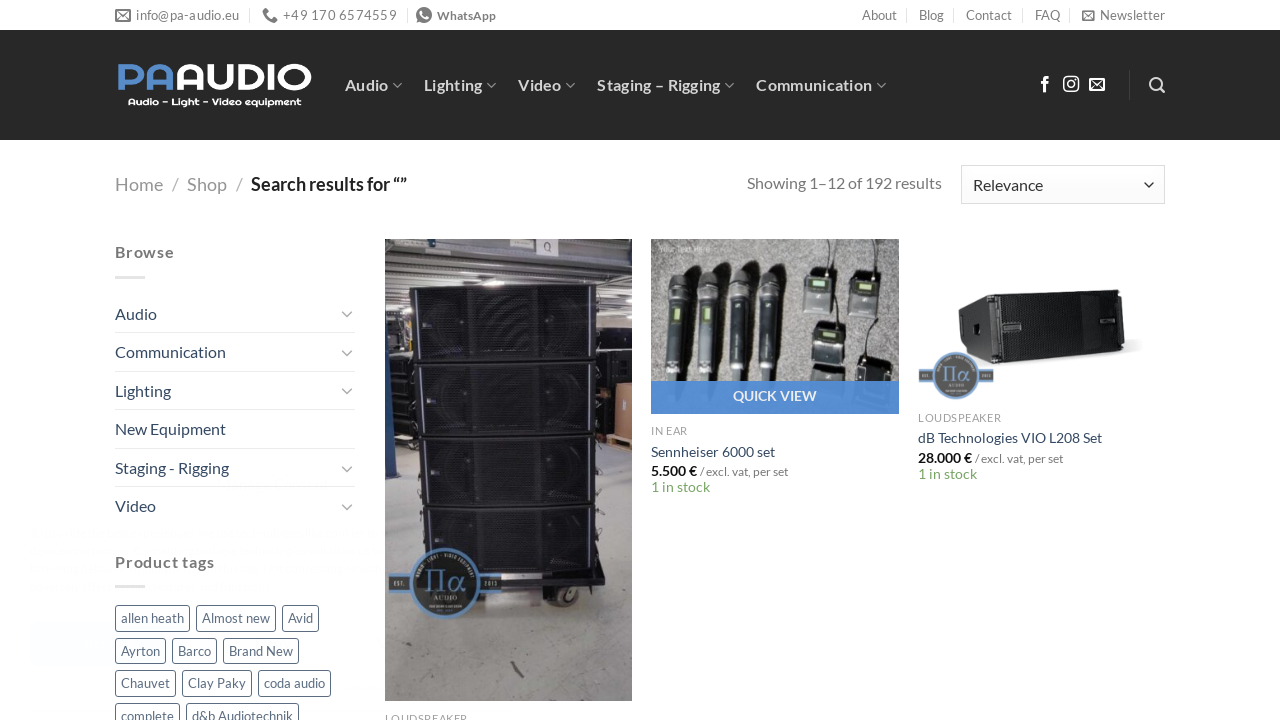

Product listing page loaded with all available products
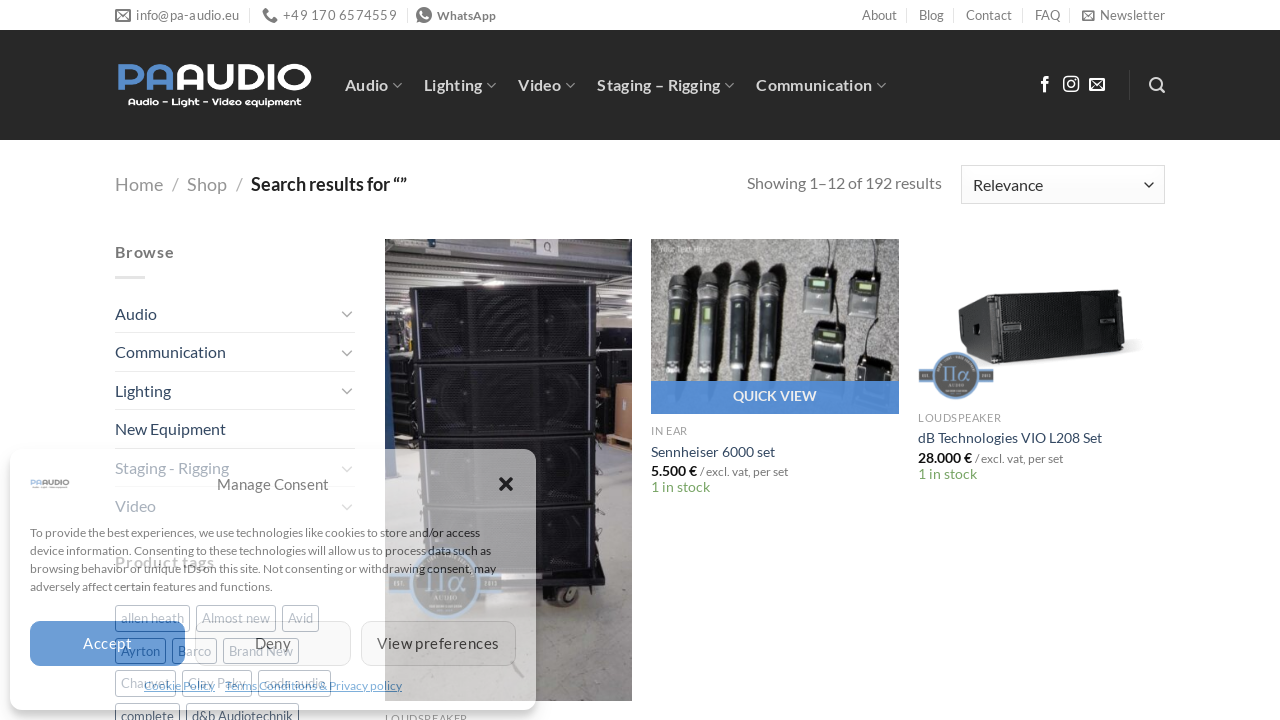

Found 24 products in the listing
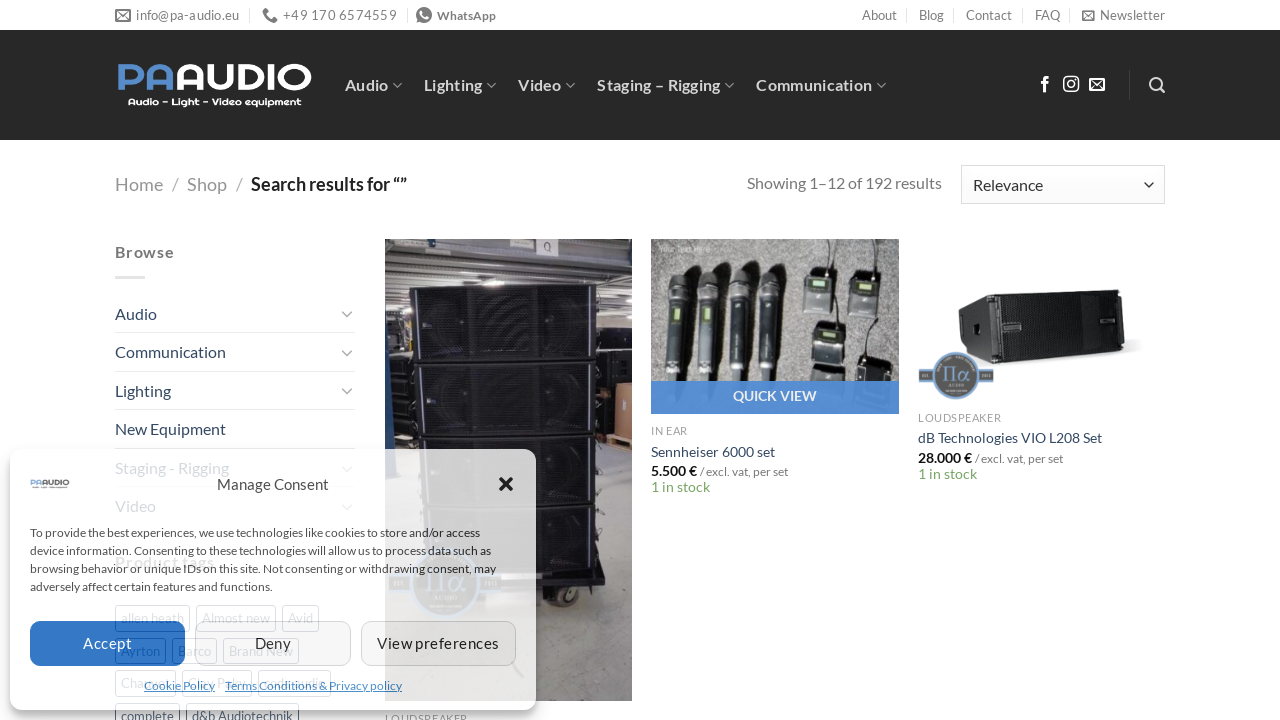

Retrieved first product URL: https://pa-audio.eu/product/meyer-sound-panther/
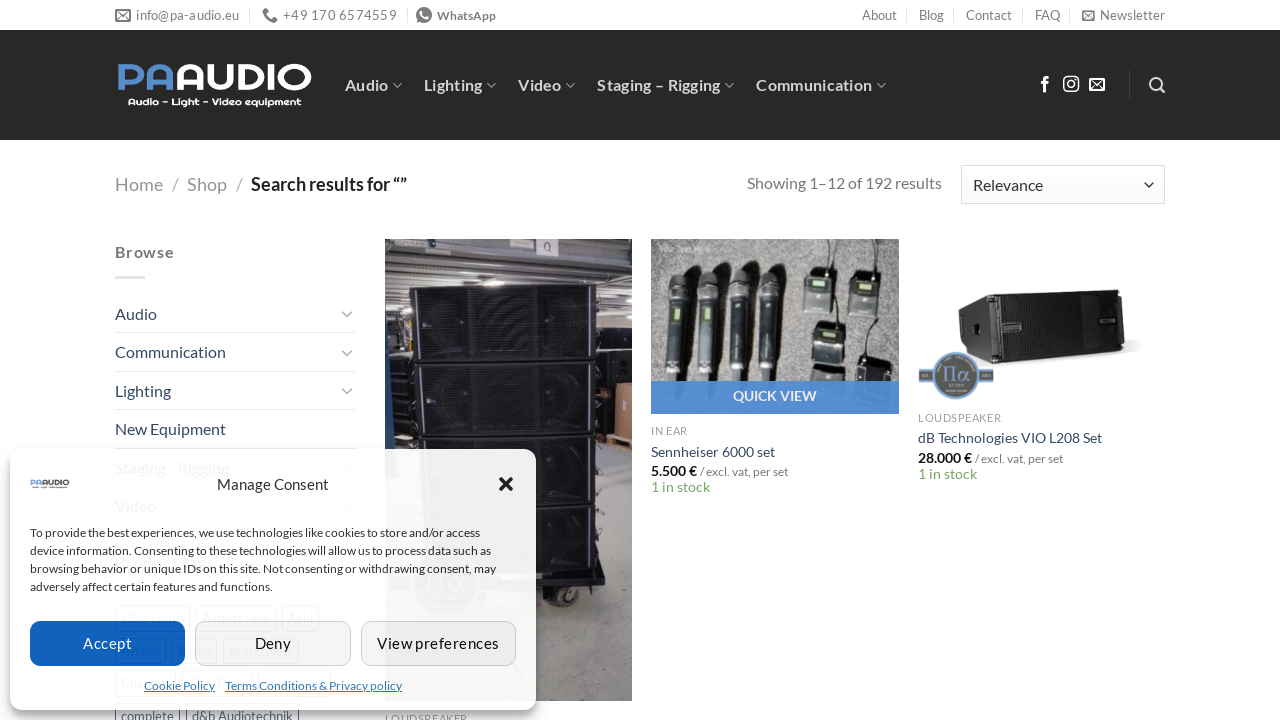

Opened first product in new tab
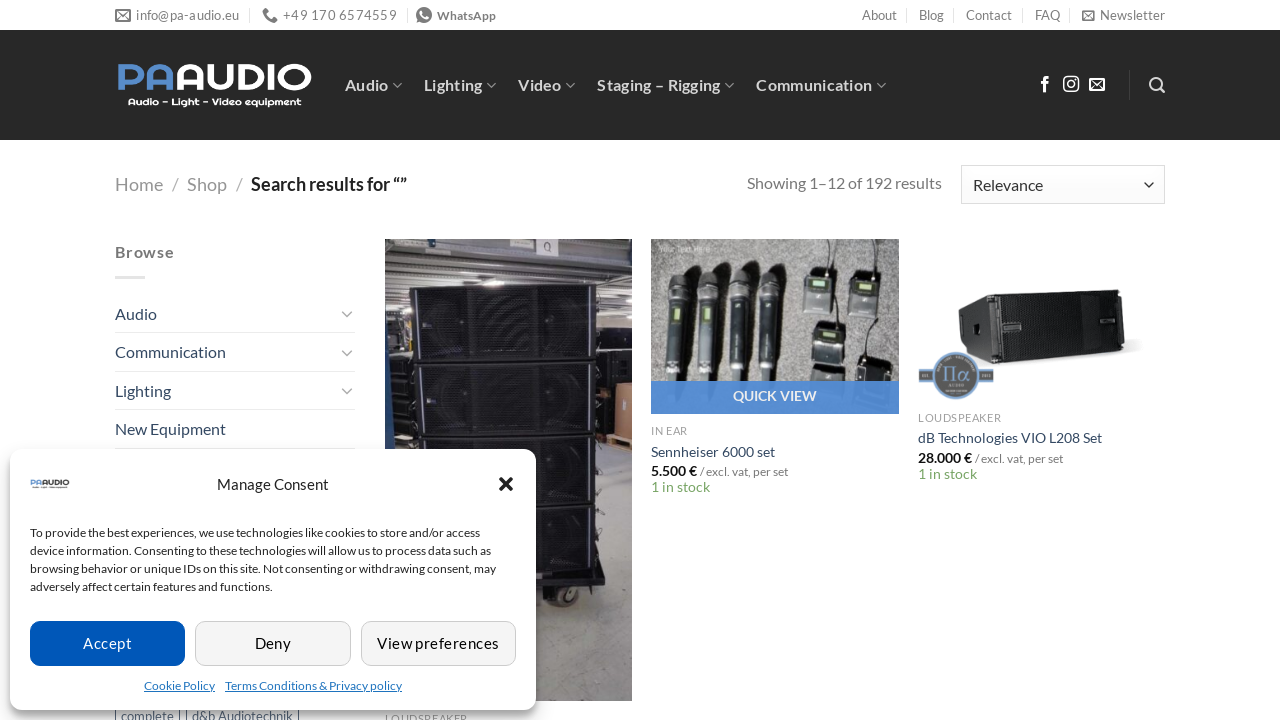

New product tab finished loading
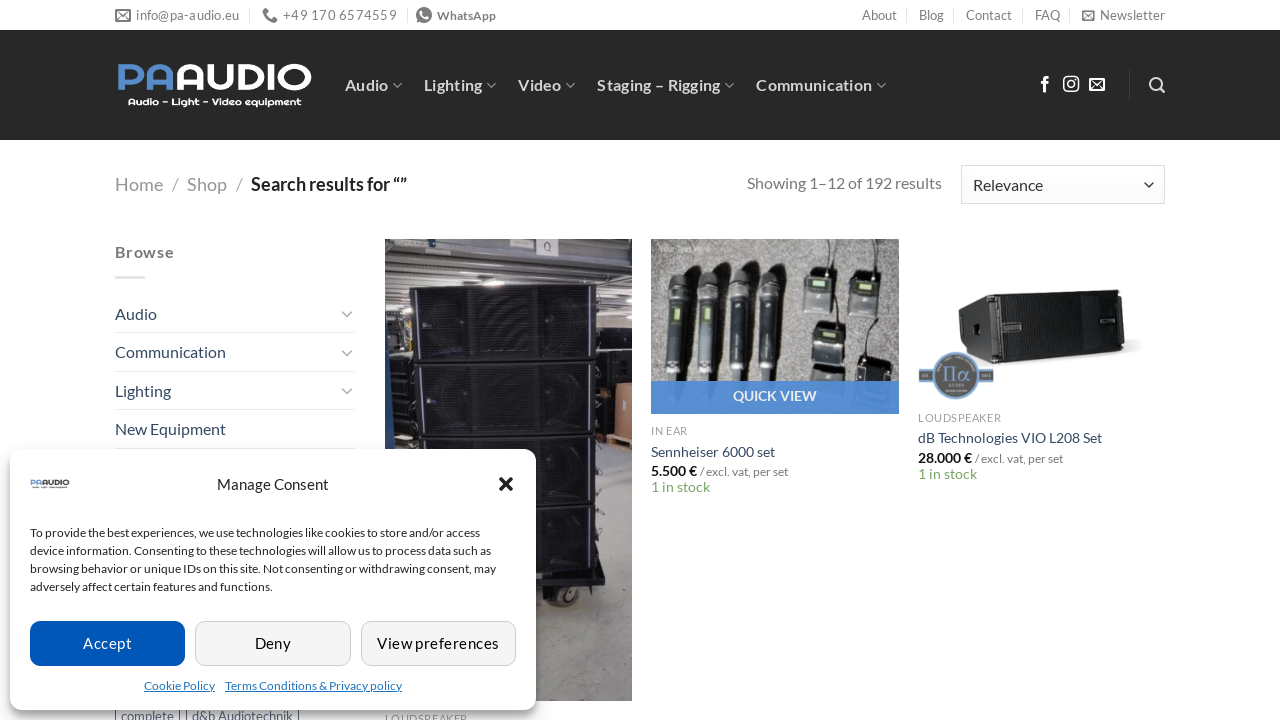

Switched focus to product detail tab
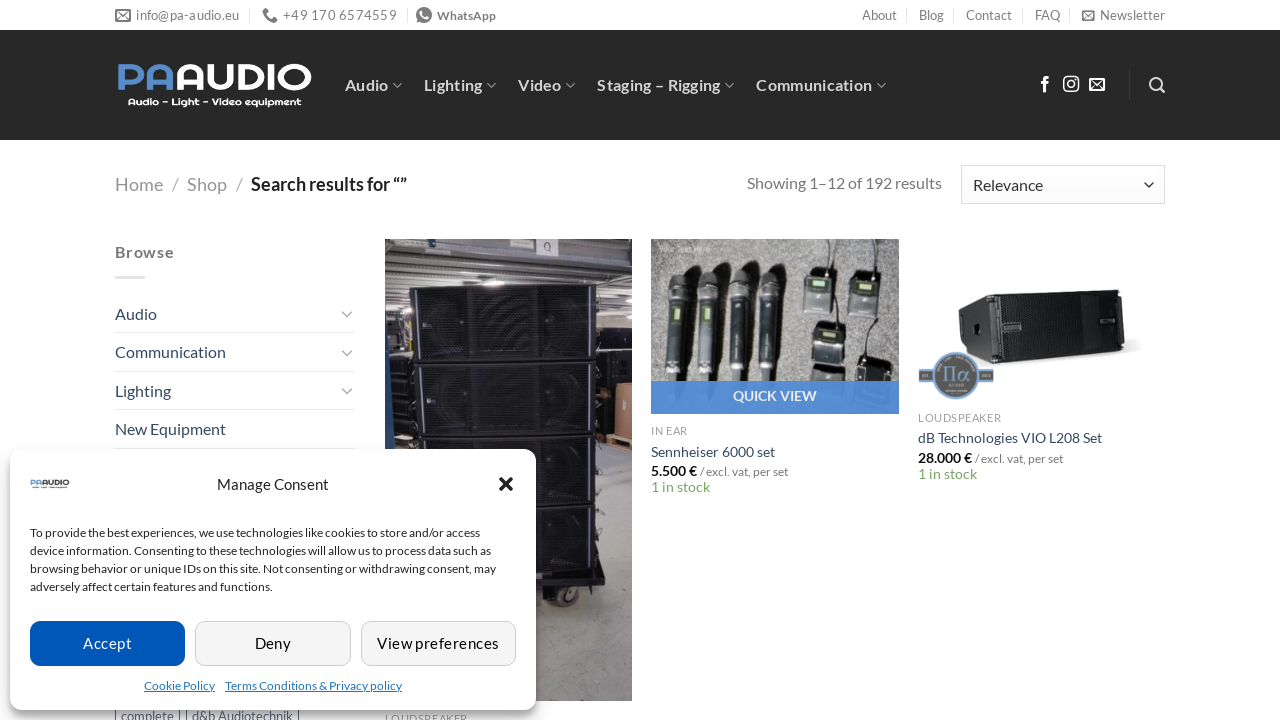

Product detail page loaded with product title visible
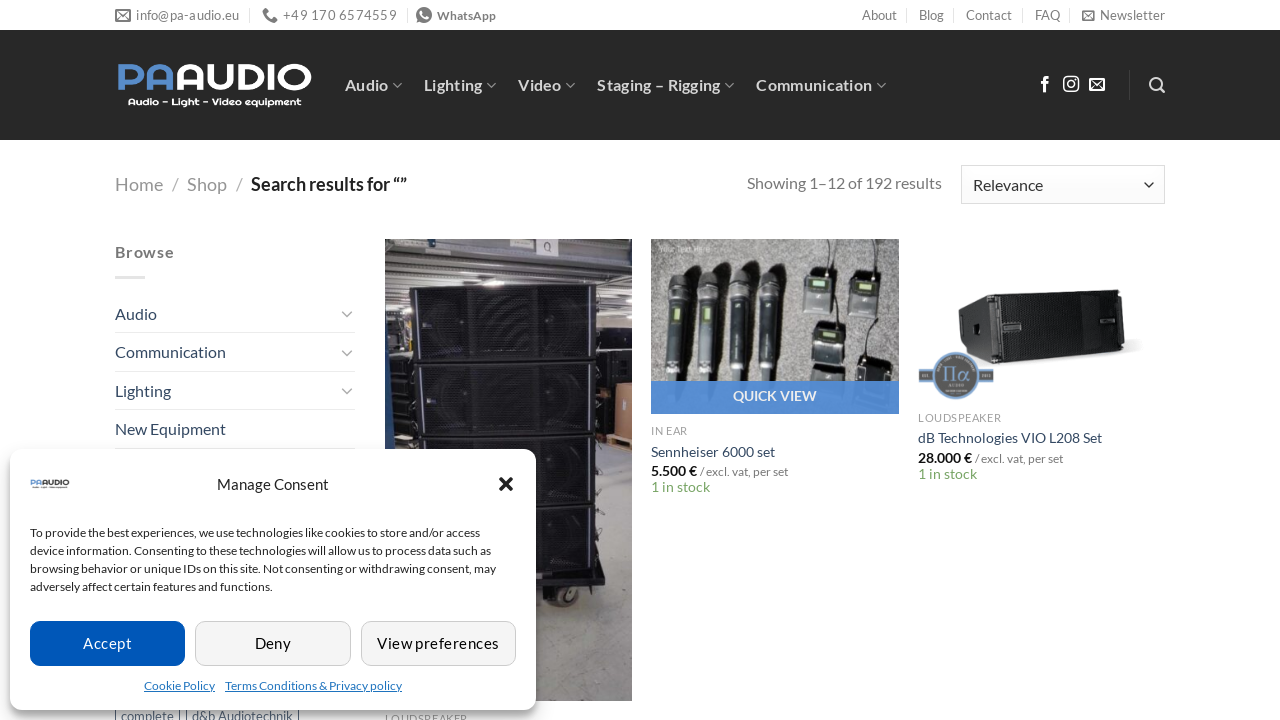

Closed product detail tab and returned to main listing
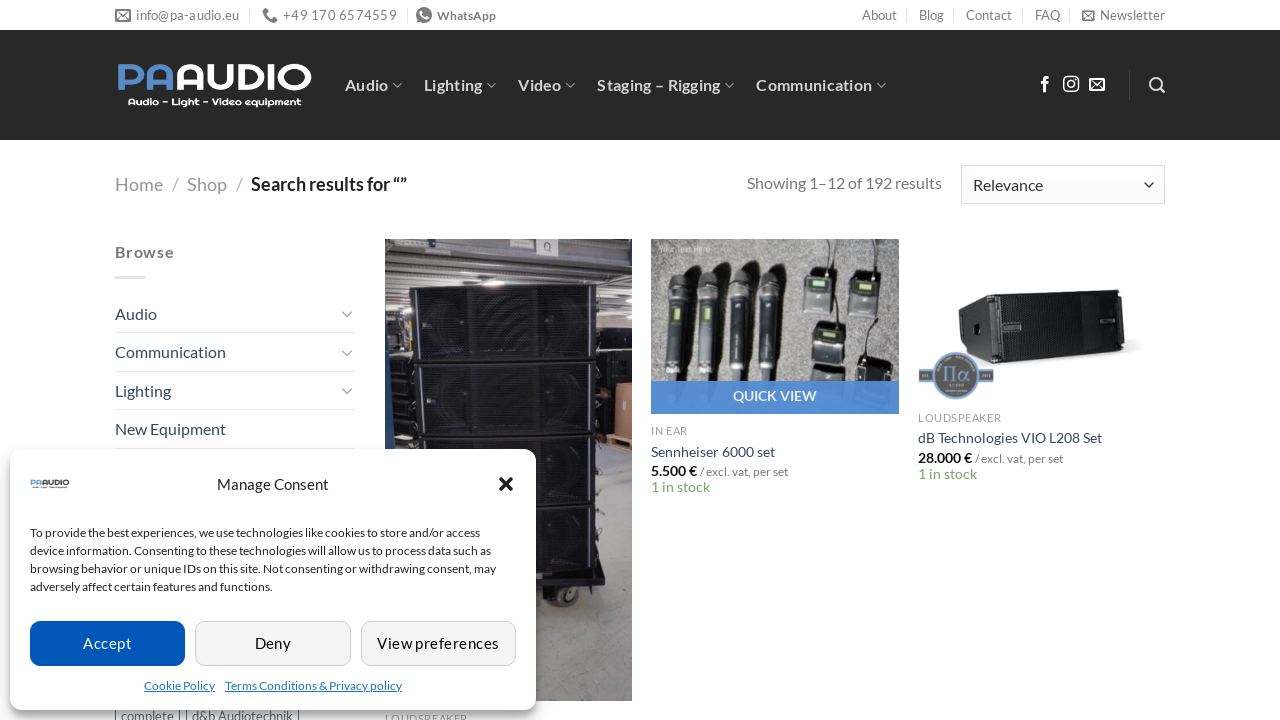

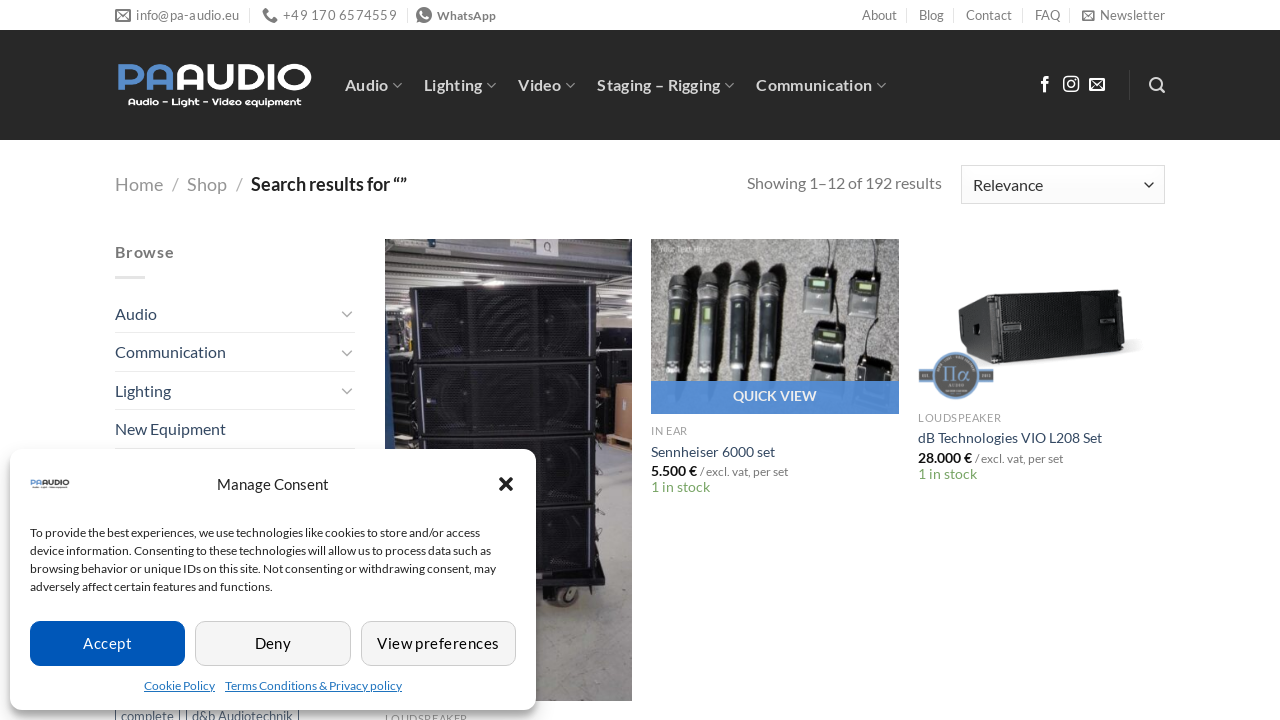